Tests the text box form on DemoQA by filling in user name, email, current address, and permanent address fields, then submitting the form and verifying the output is displayed.

Starting URL: https://demoqa.com/text-box

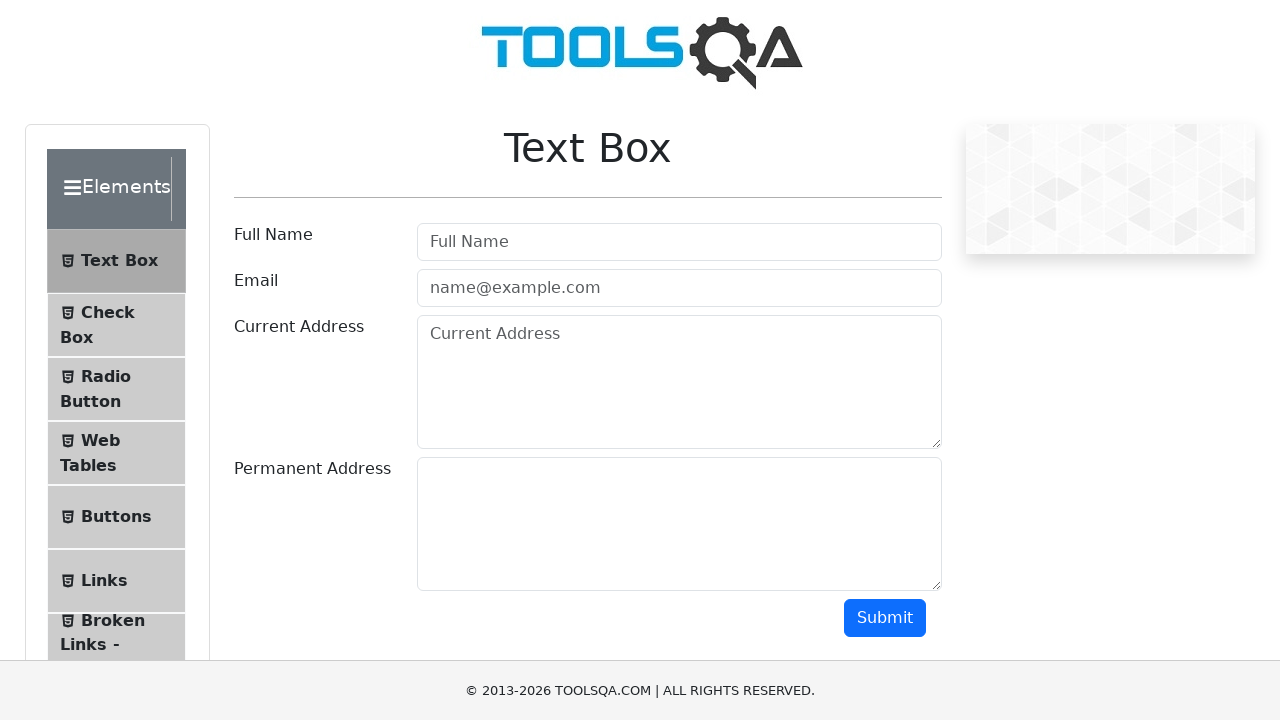

Filled user name field with 'MotaPanda' on #userName
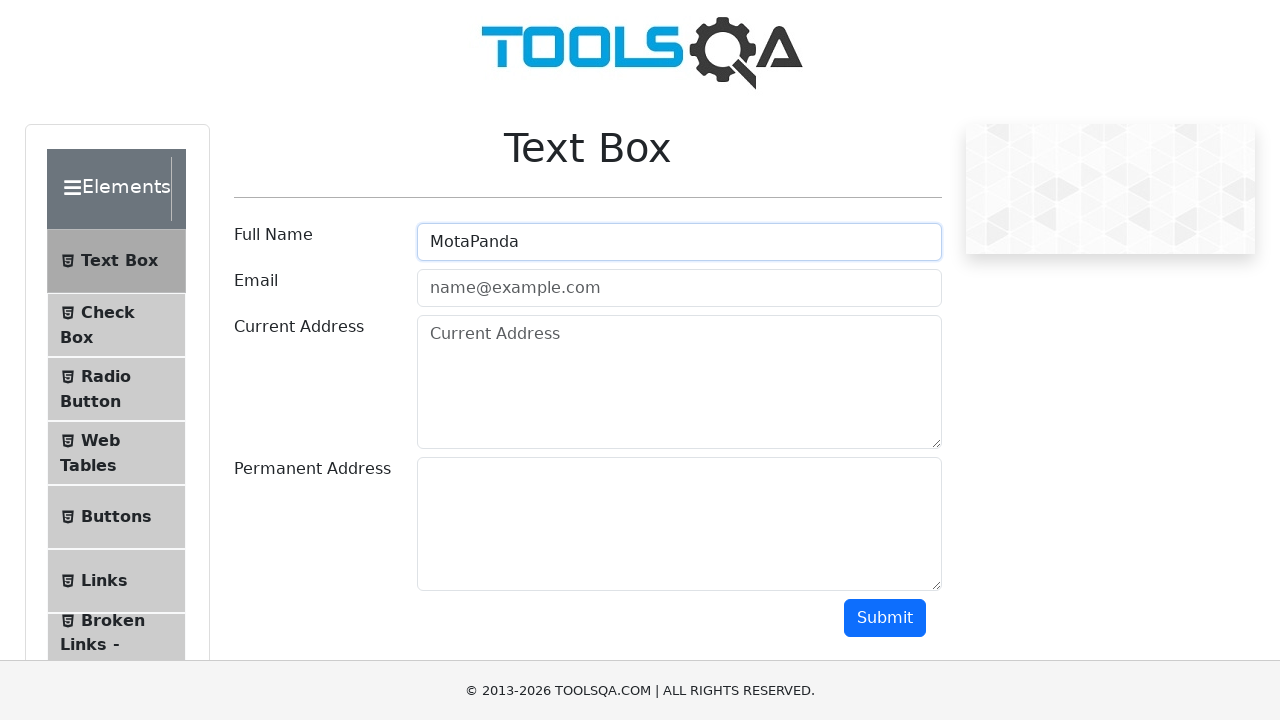

Filled email field with 'tempUser@gmail.com' on #userEmail
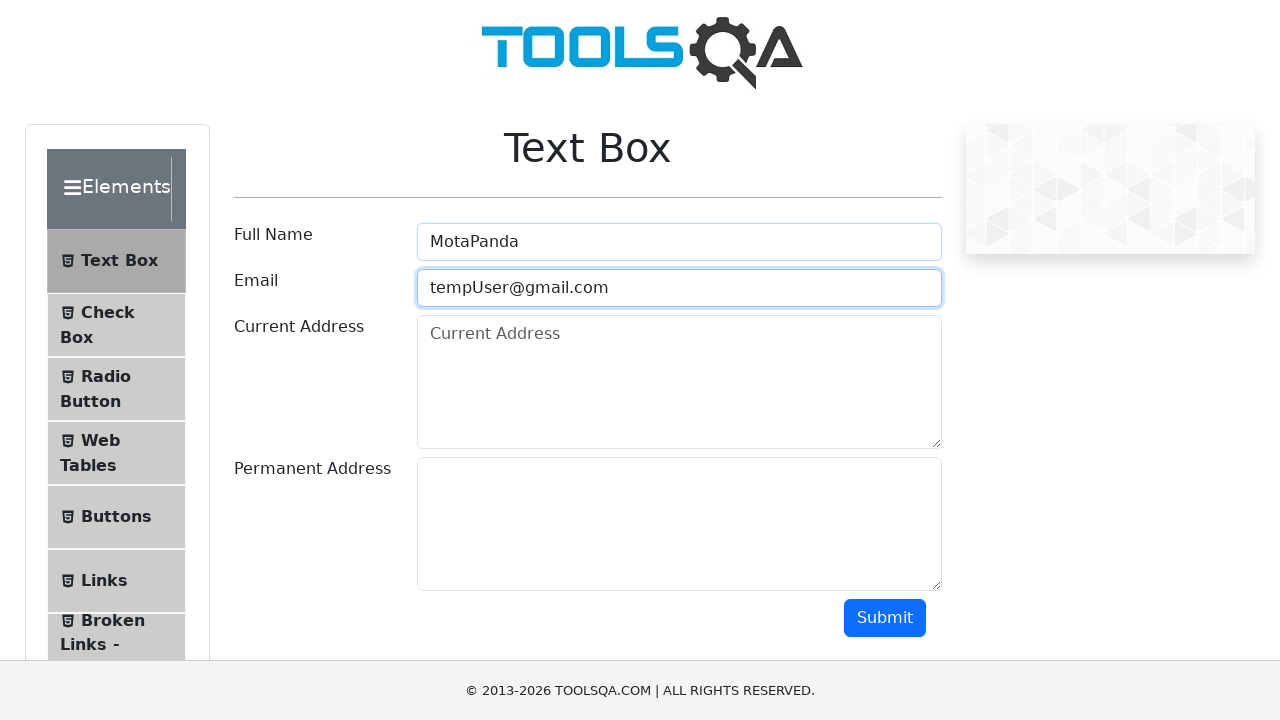

Filled current address field with 'Pune, Maharashtra India - 411057' on #currentAddress
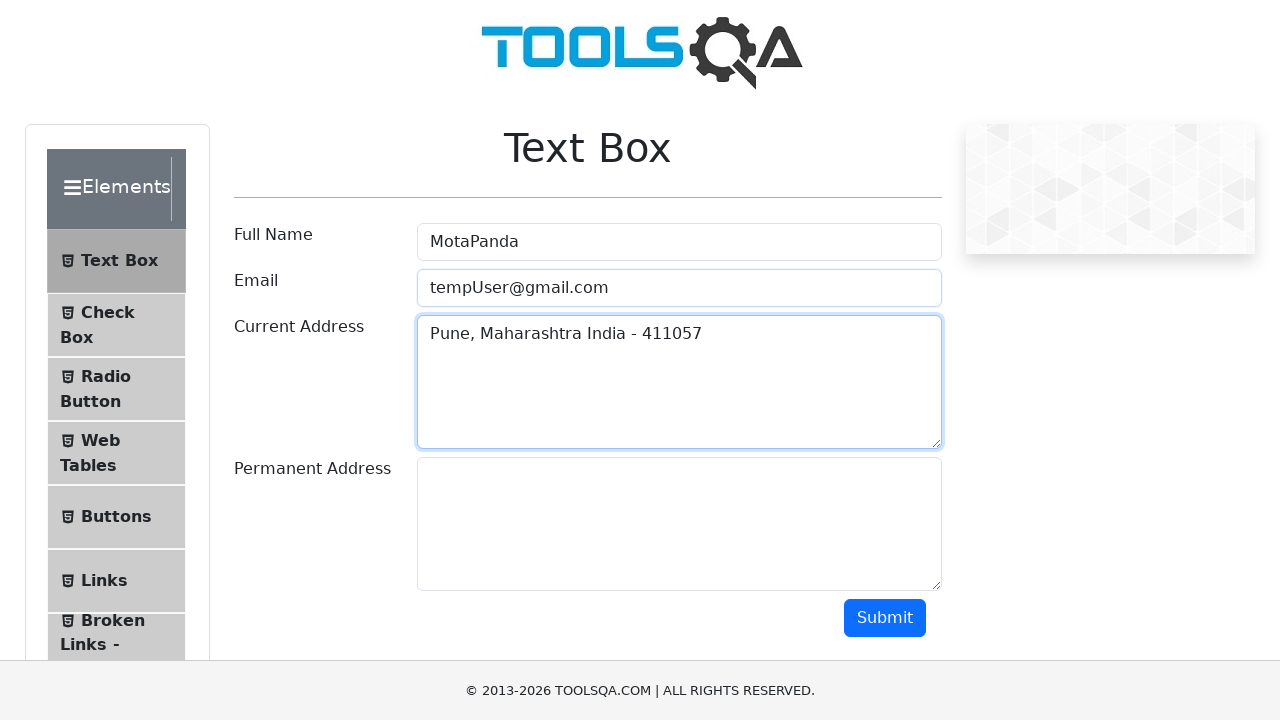

Filled permanent address field with 'Pune, Maharashtra India - 411057' on #permanentAddress
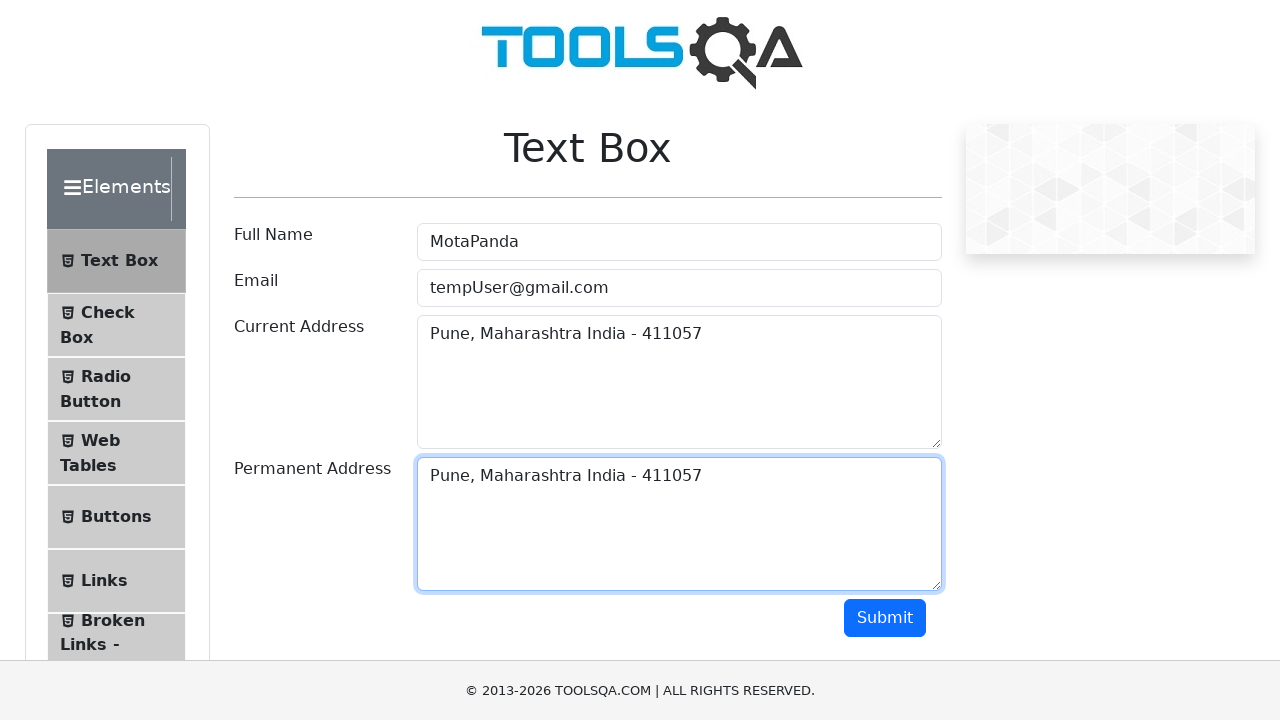

Clicked submit button to submit the form at (885, 618) on #submit
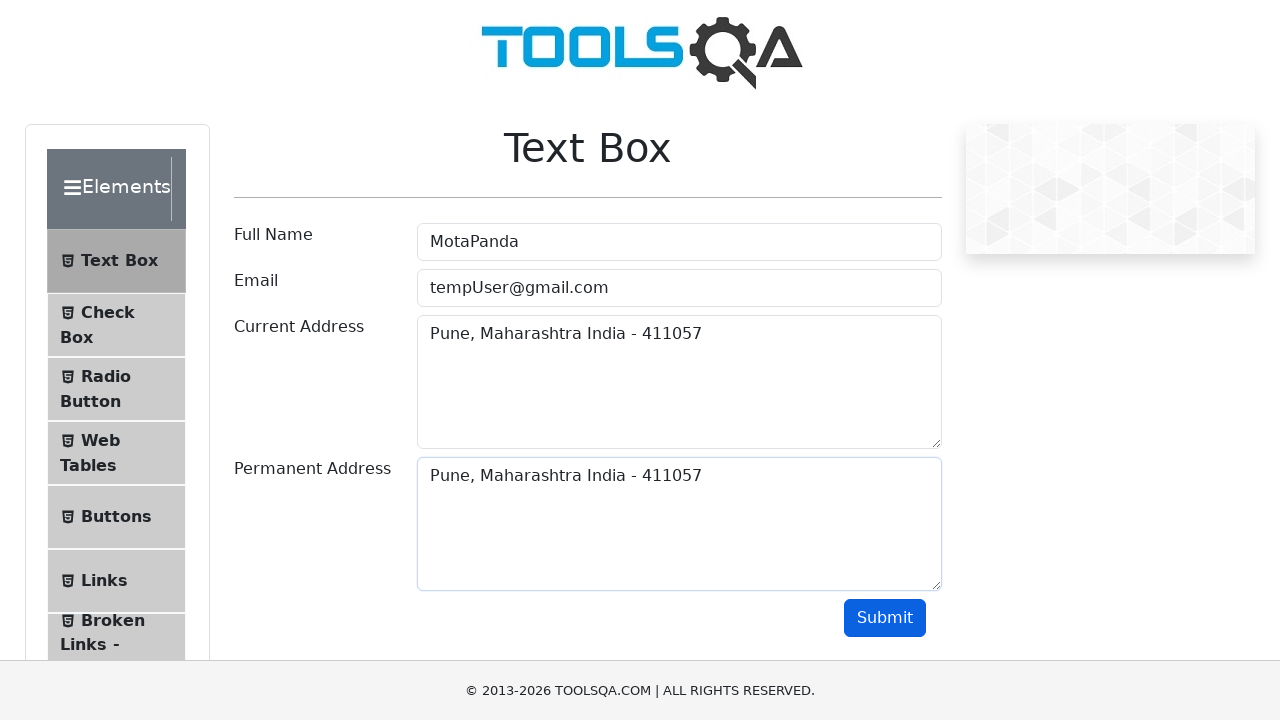

Form output was displayed after submission
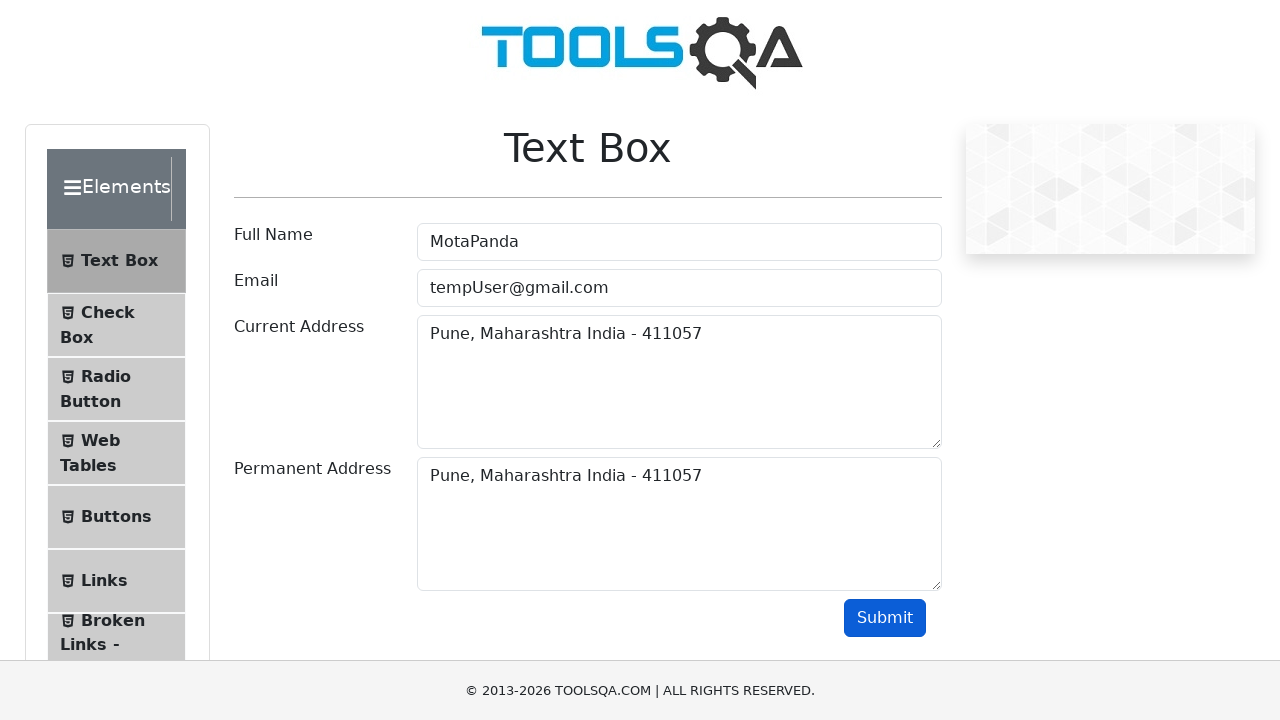

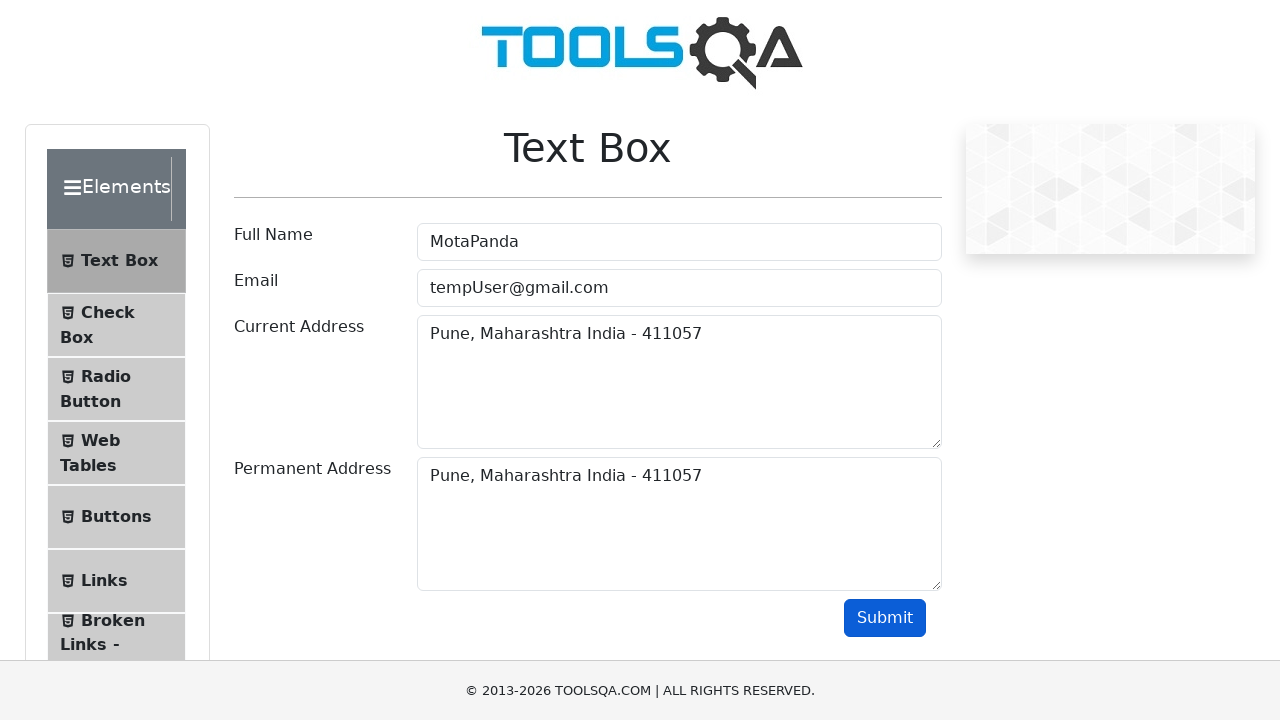